Tests checkbox functionality by verifying initial states, checking an unchecked checkbox, and unchecking a checked checkbox, then verifying the state changes.

Starting URL: http://the-internet.herokuapp.com/checkboxes

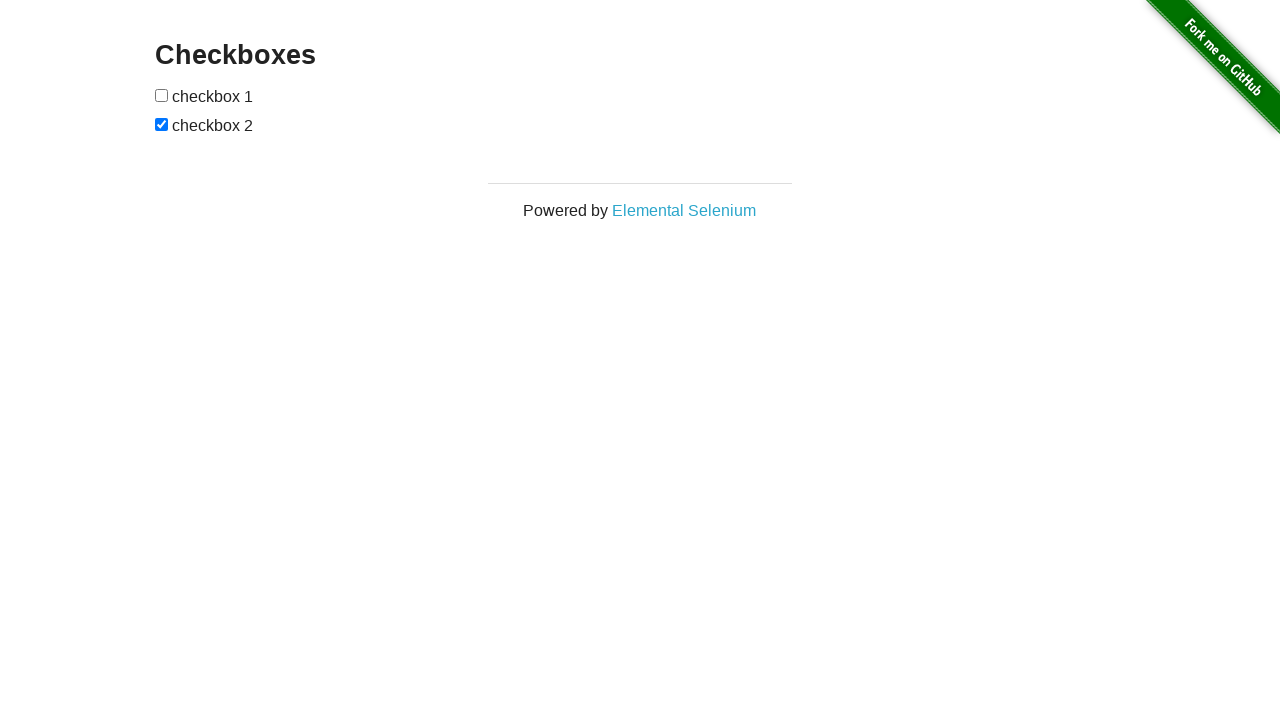

Navigated to checkbox test page
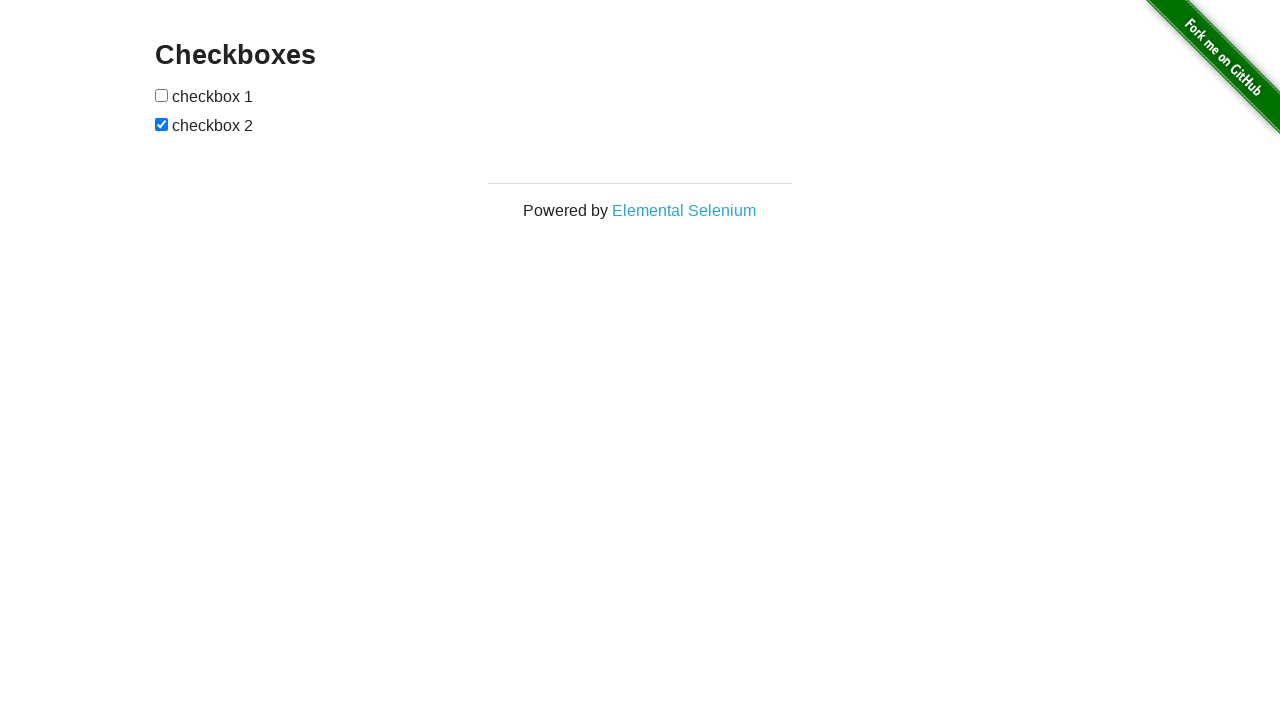

Located first checkbox element
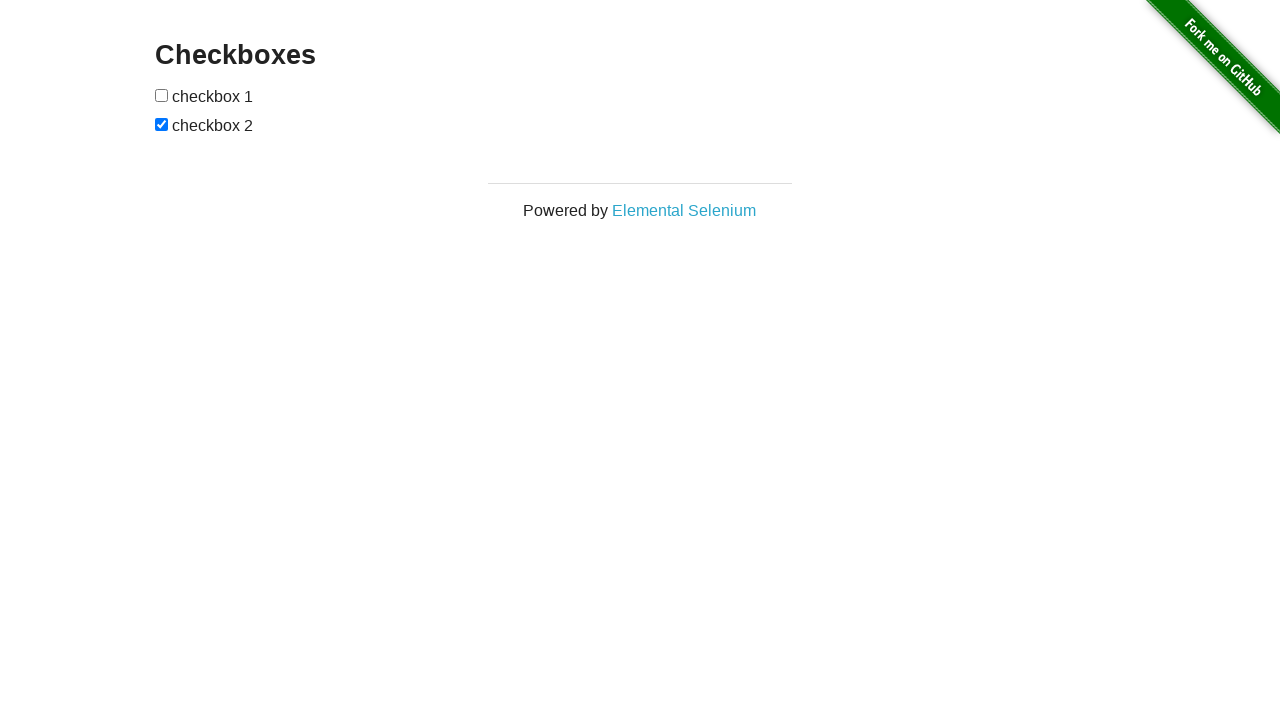

Verified first checkbox is unchecked initially
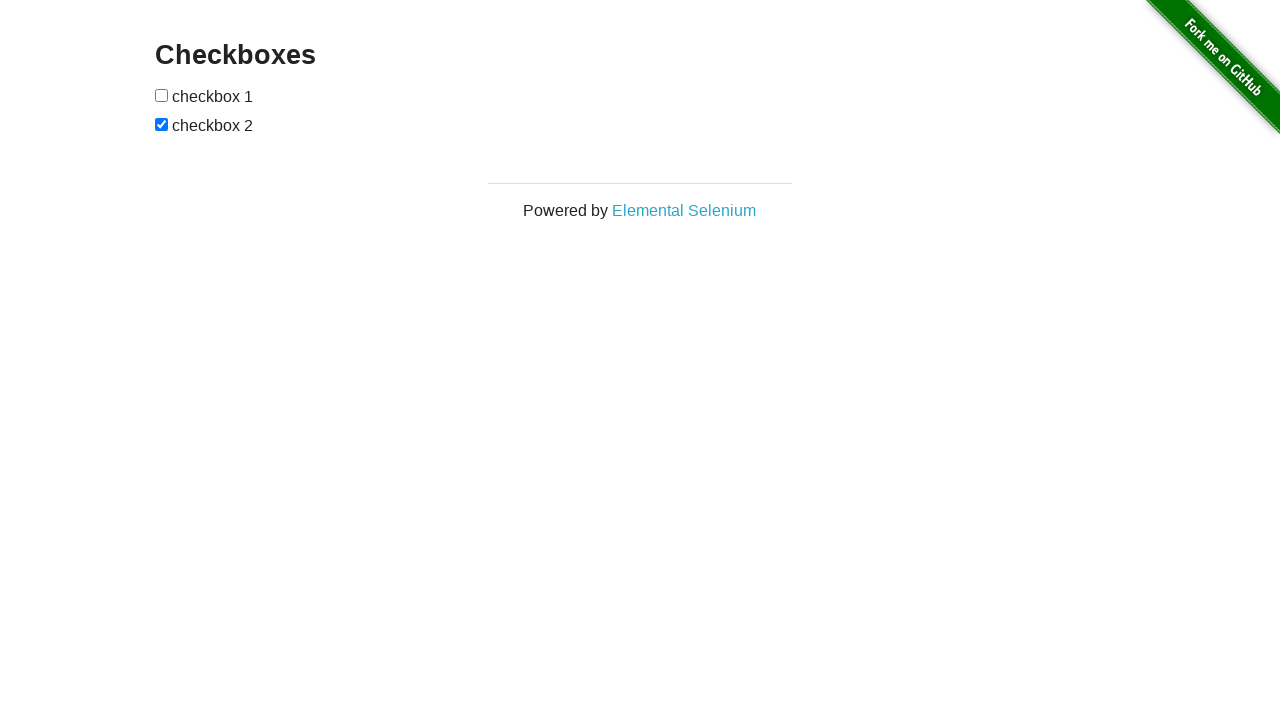

Clicked first checkbox to check it at (162, 95) on [type=checkbox] >> nth=0
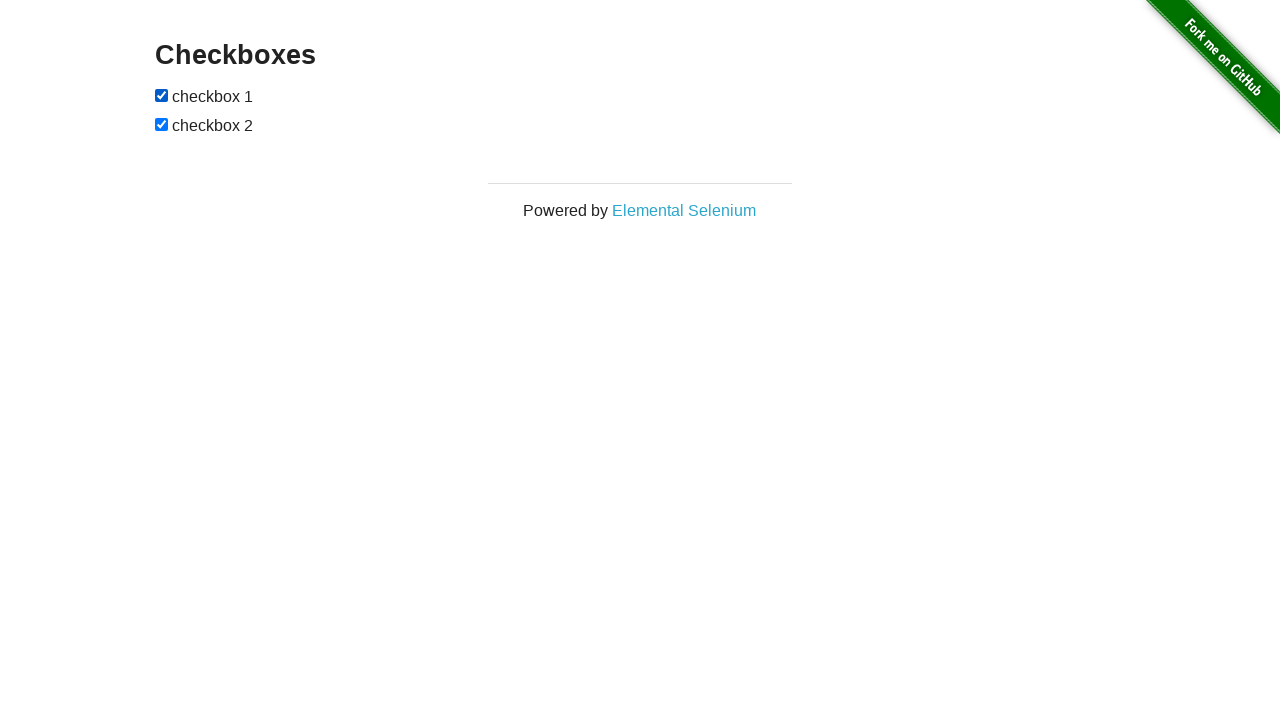

Verified first checkbox is now checked
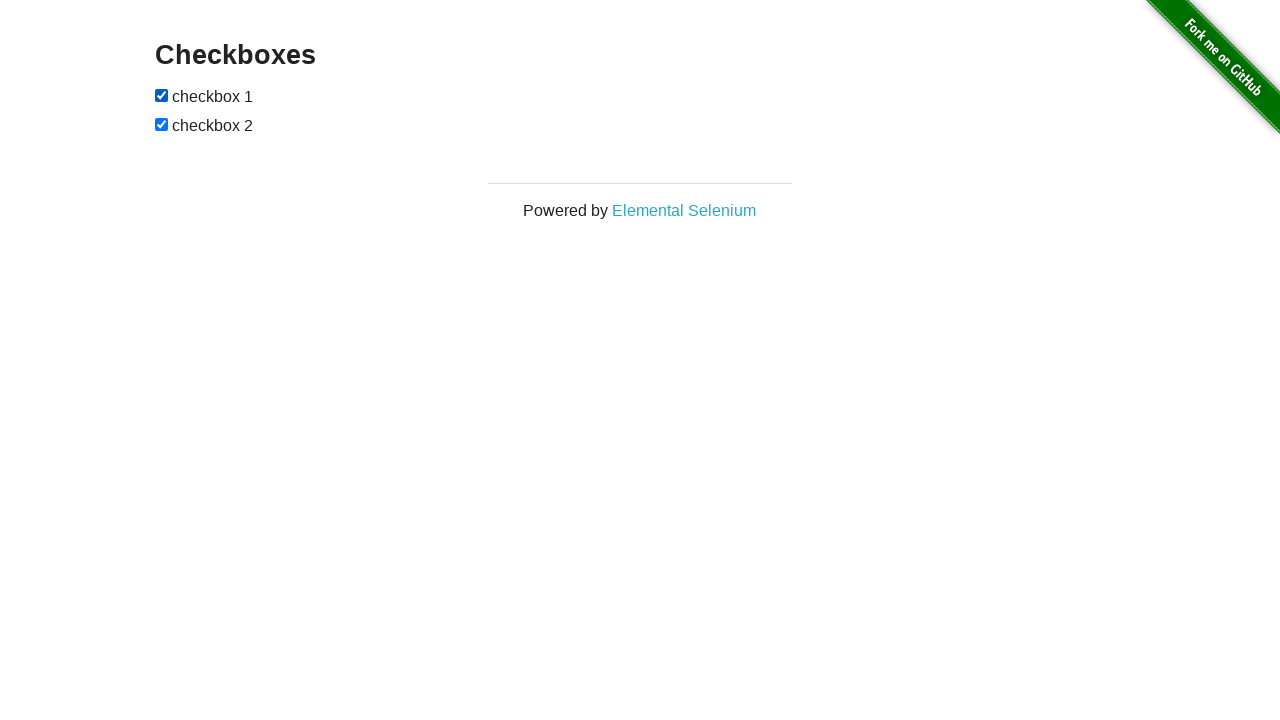

Located second checkbox element
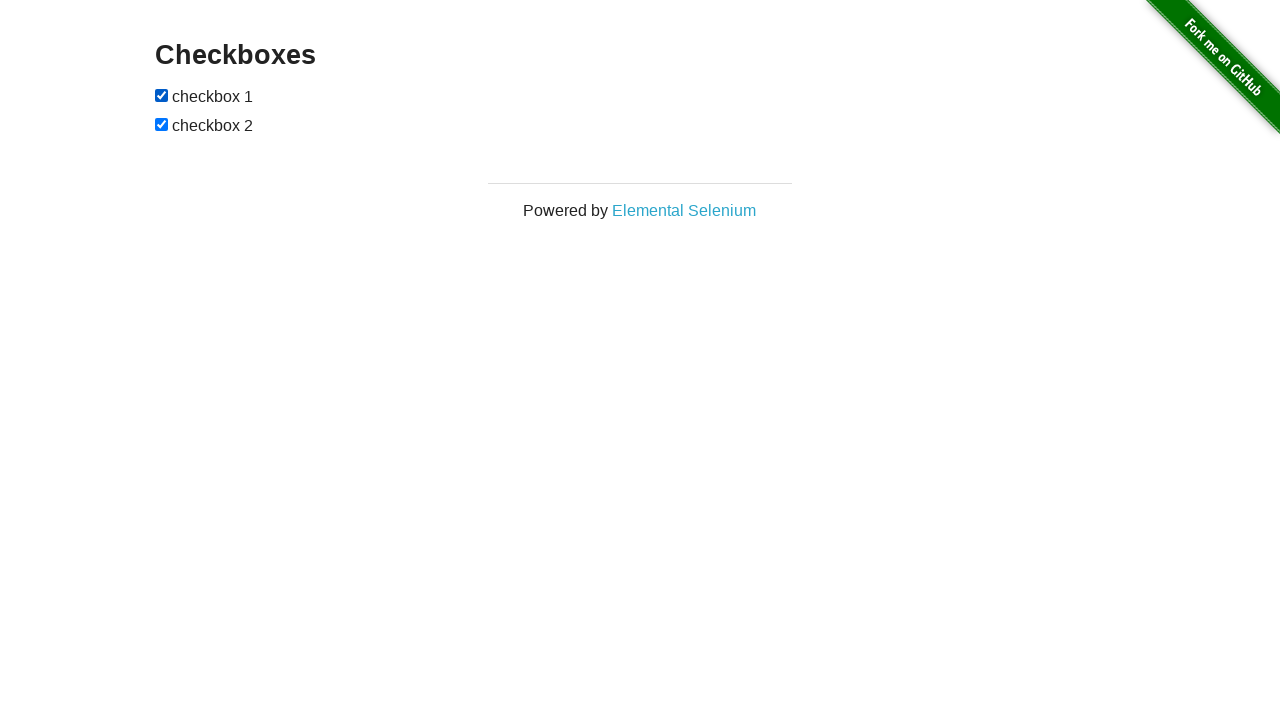

Verified second checkbox is checked initially
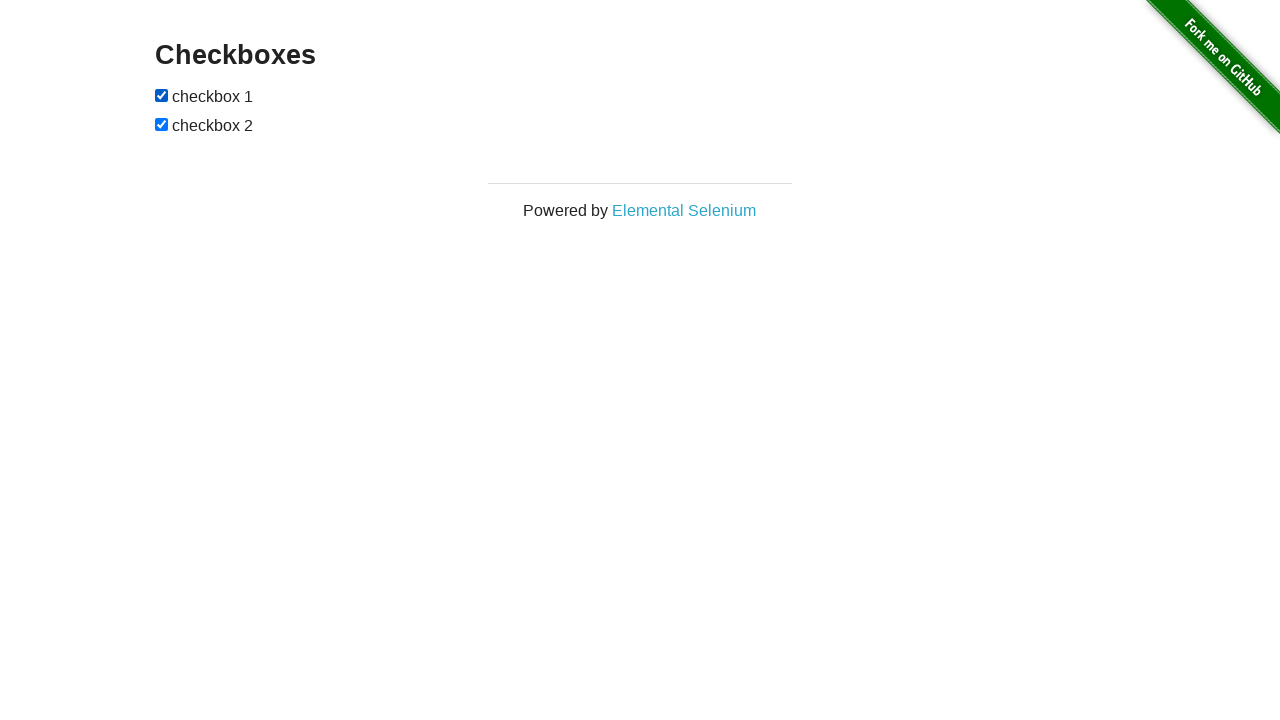

Clicked second checkbox to uncheck it at (162, 124) on [type=checkbox] >> nth=1
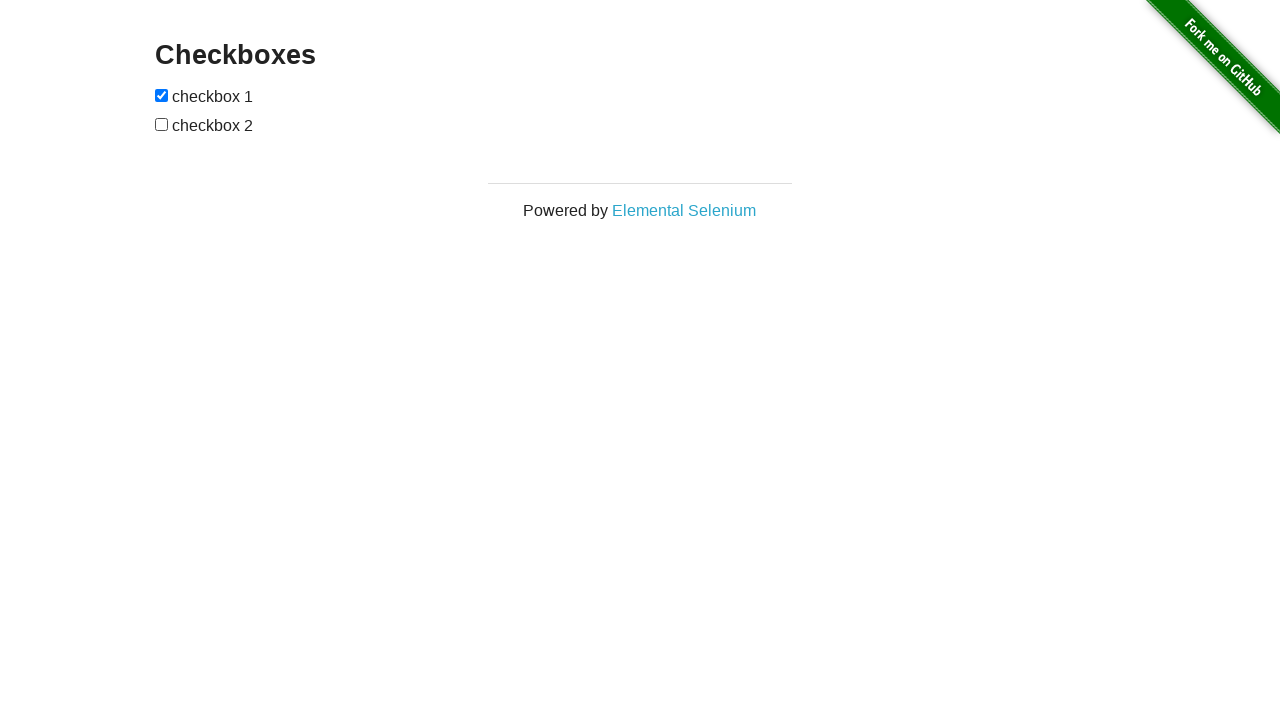

Verified second checkbox is now unchecked
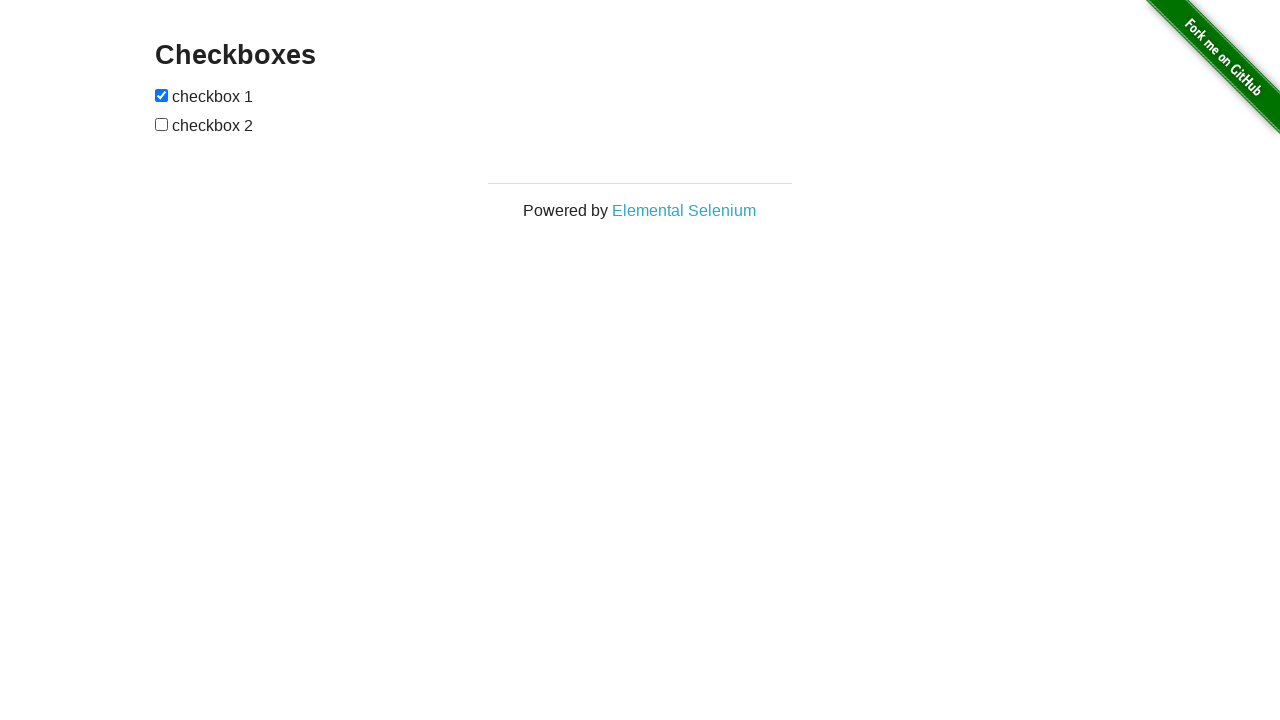

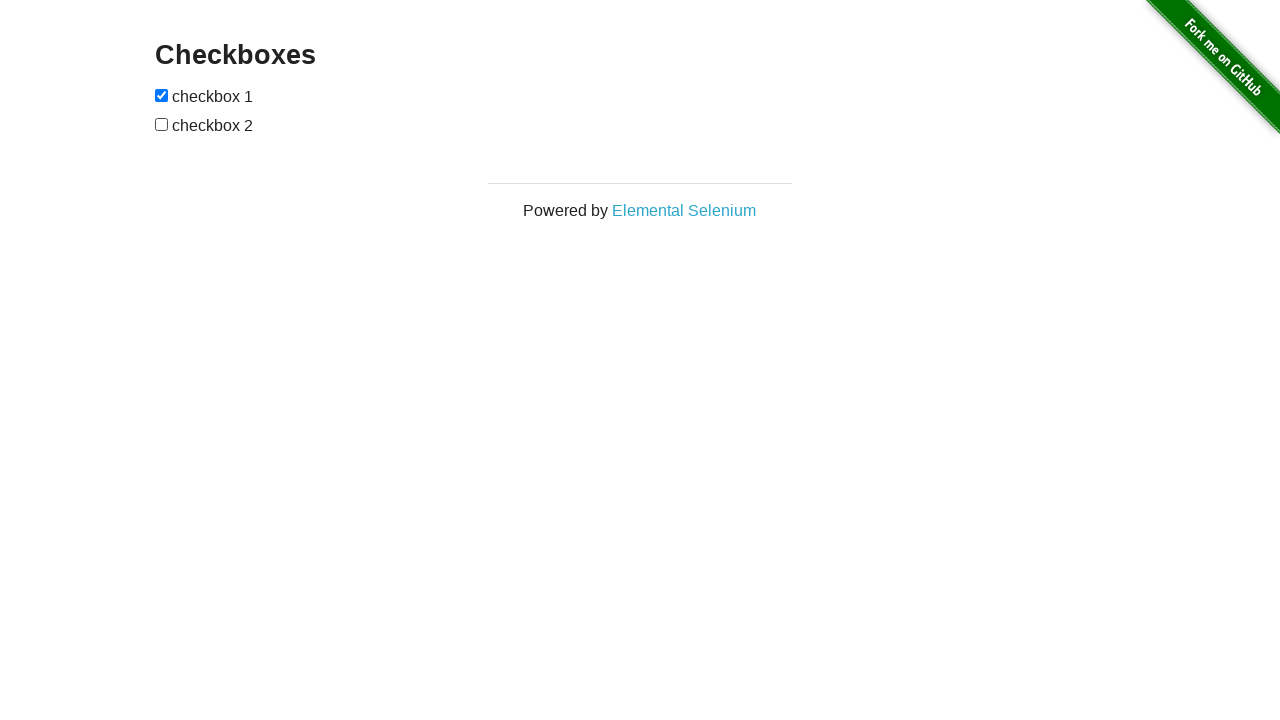